Tests button click functionality on a practice page, clicks the home button and navigates back

Starting URL: https://letcode.in/button

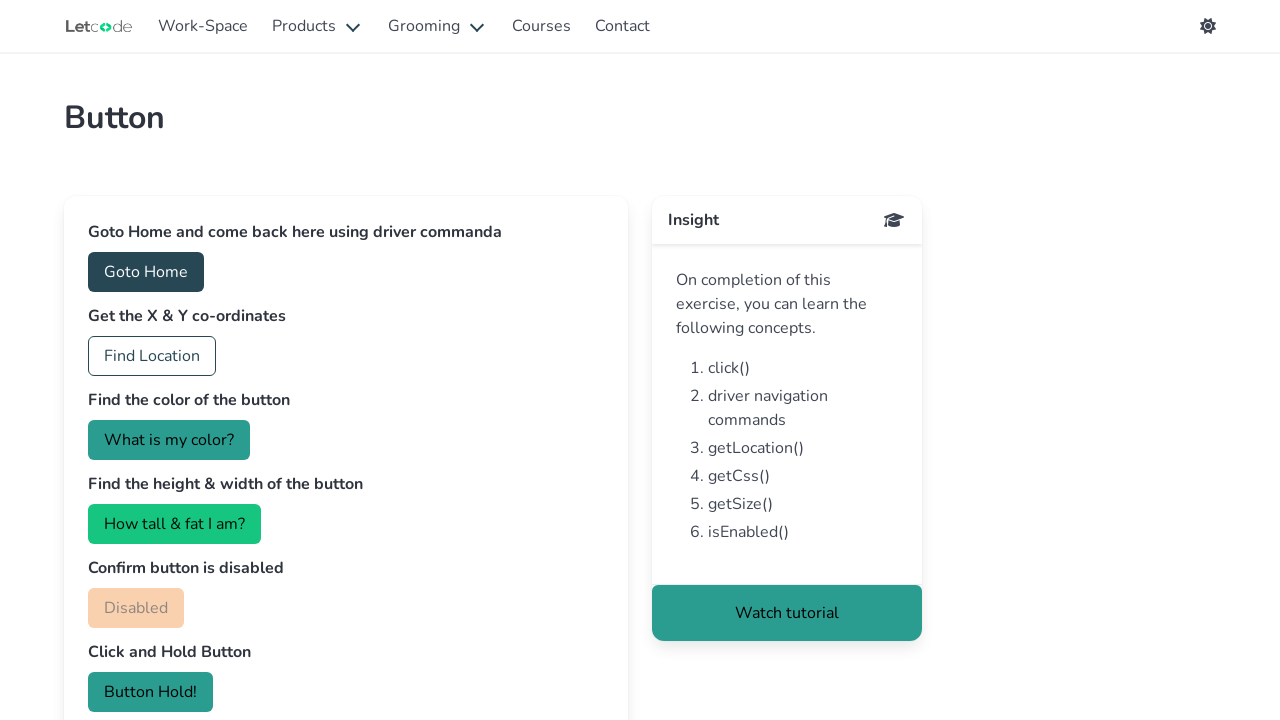

Clicked the home button at (146, 272) on #home
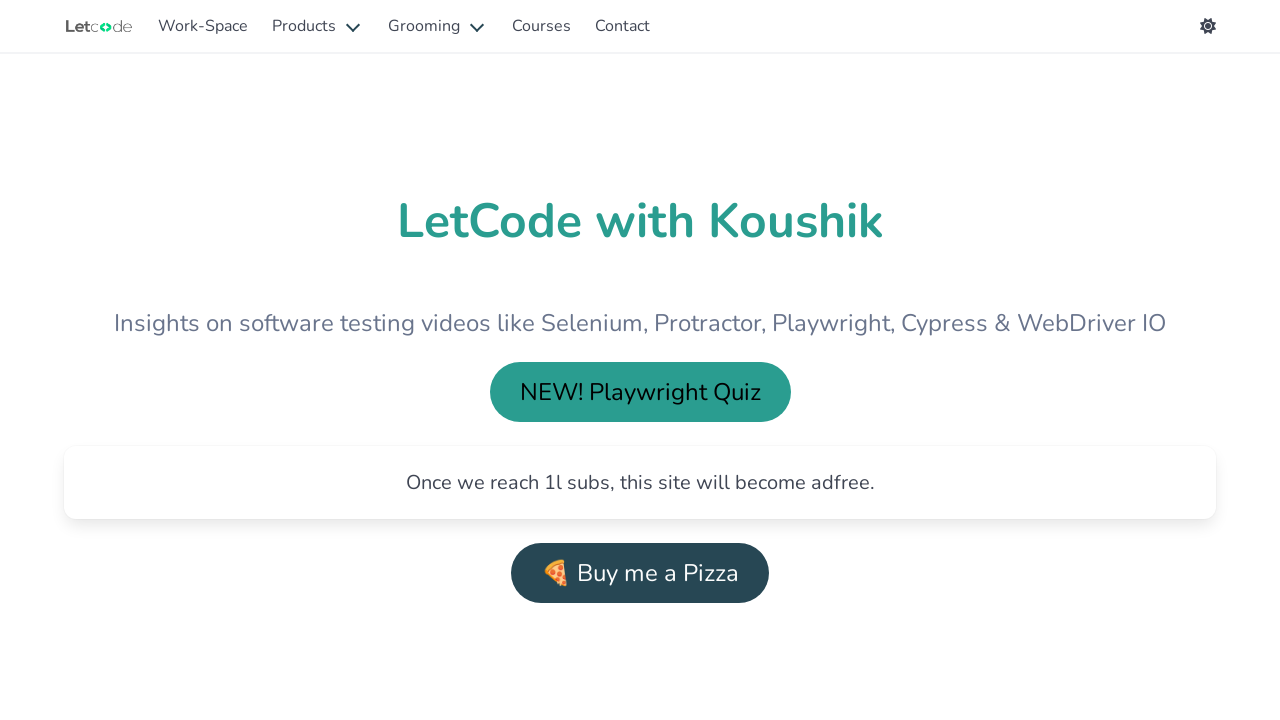

Navigated back to the previous page
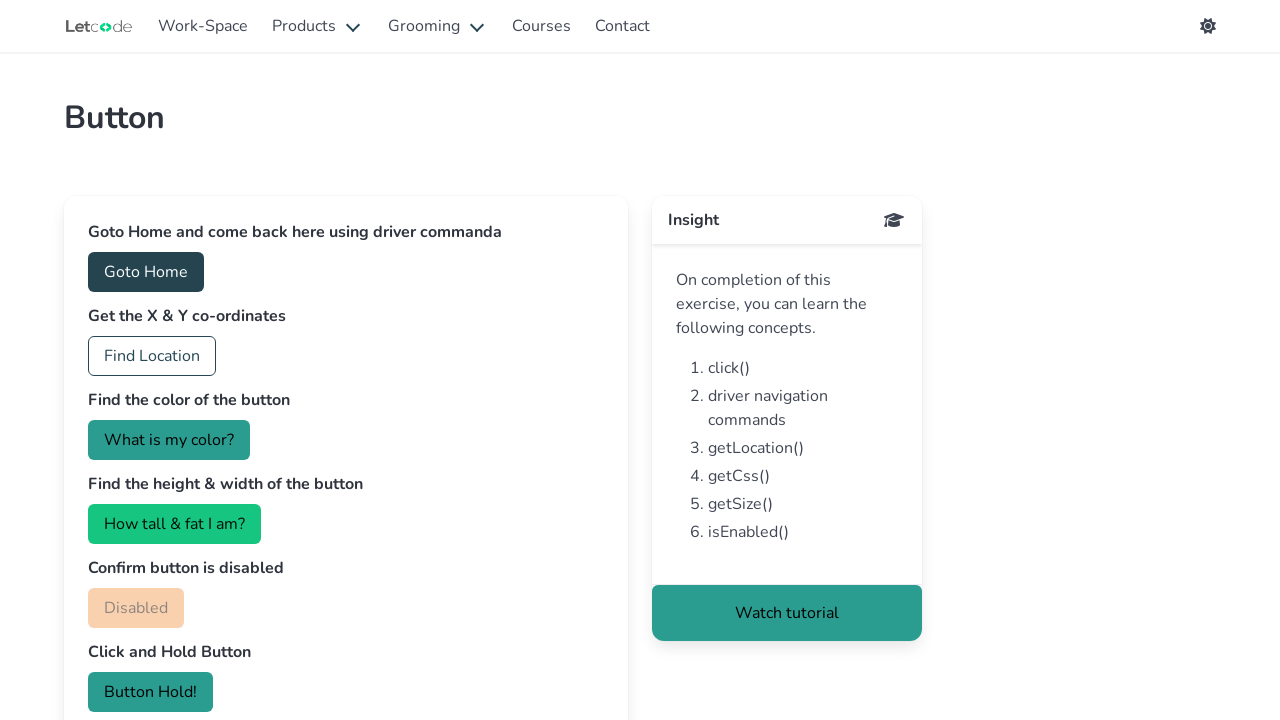

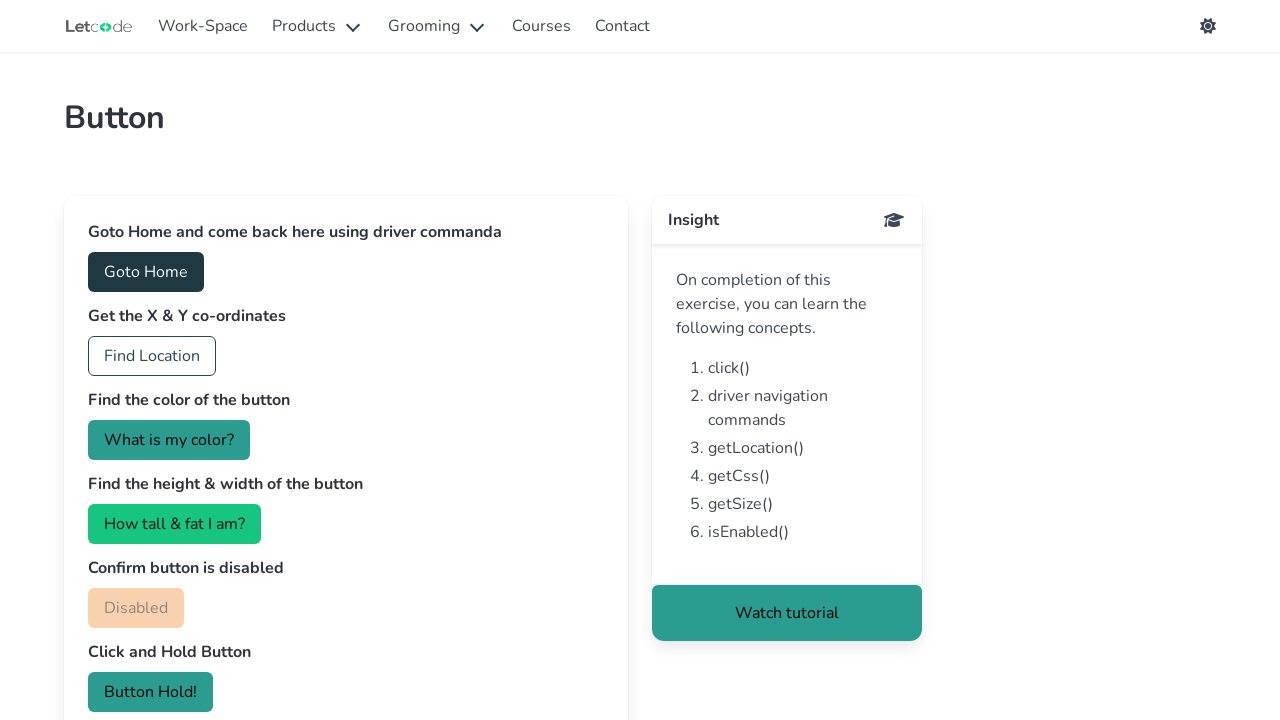